Tests that the Elements card on the DemoQA homepage is clickable by navigating to the homepage and clicking the Elements category card

Starting URL: https://demoqa.com/

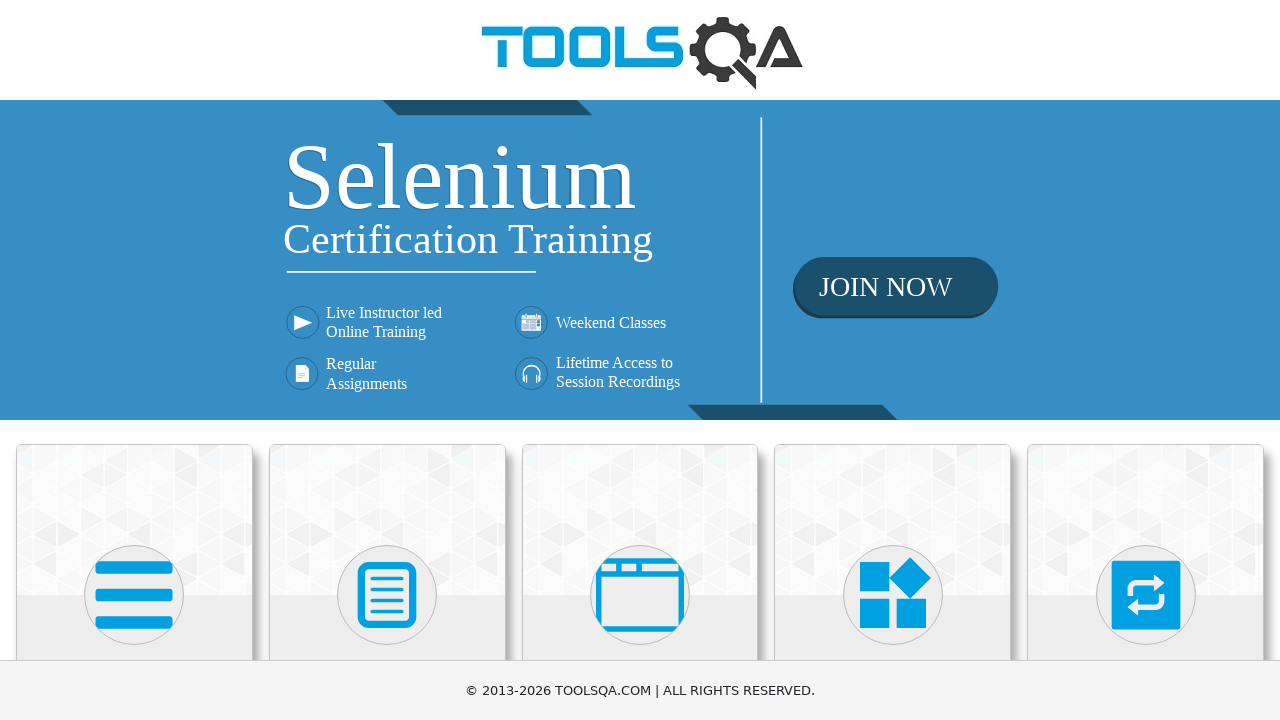

Set viewport size to 1920x1080
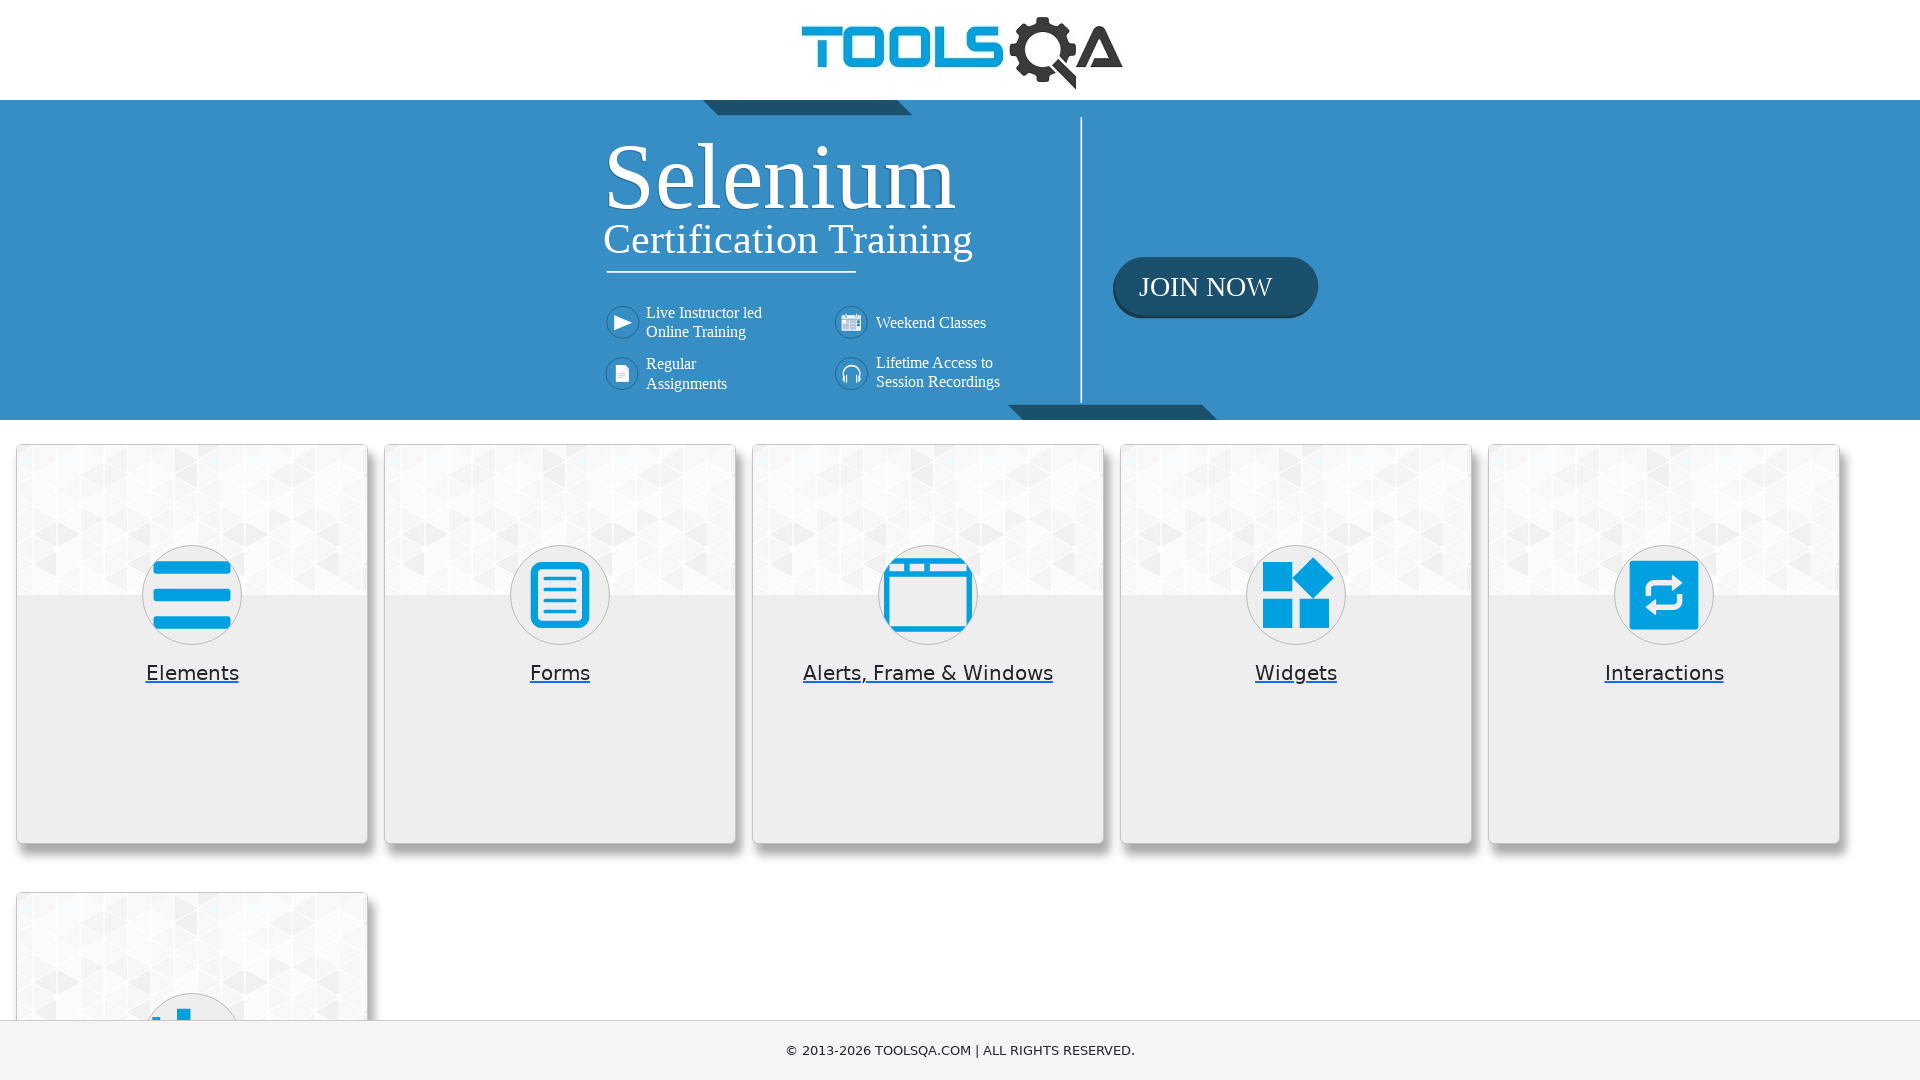

Clicked Elements card on DemoQA homepage at (192, 644) on div.card:has-text('Elements')
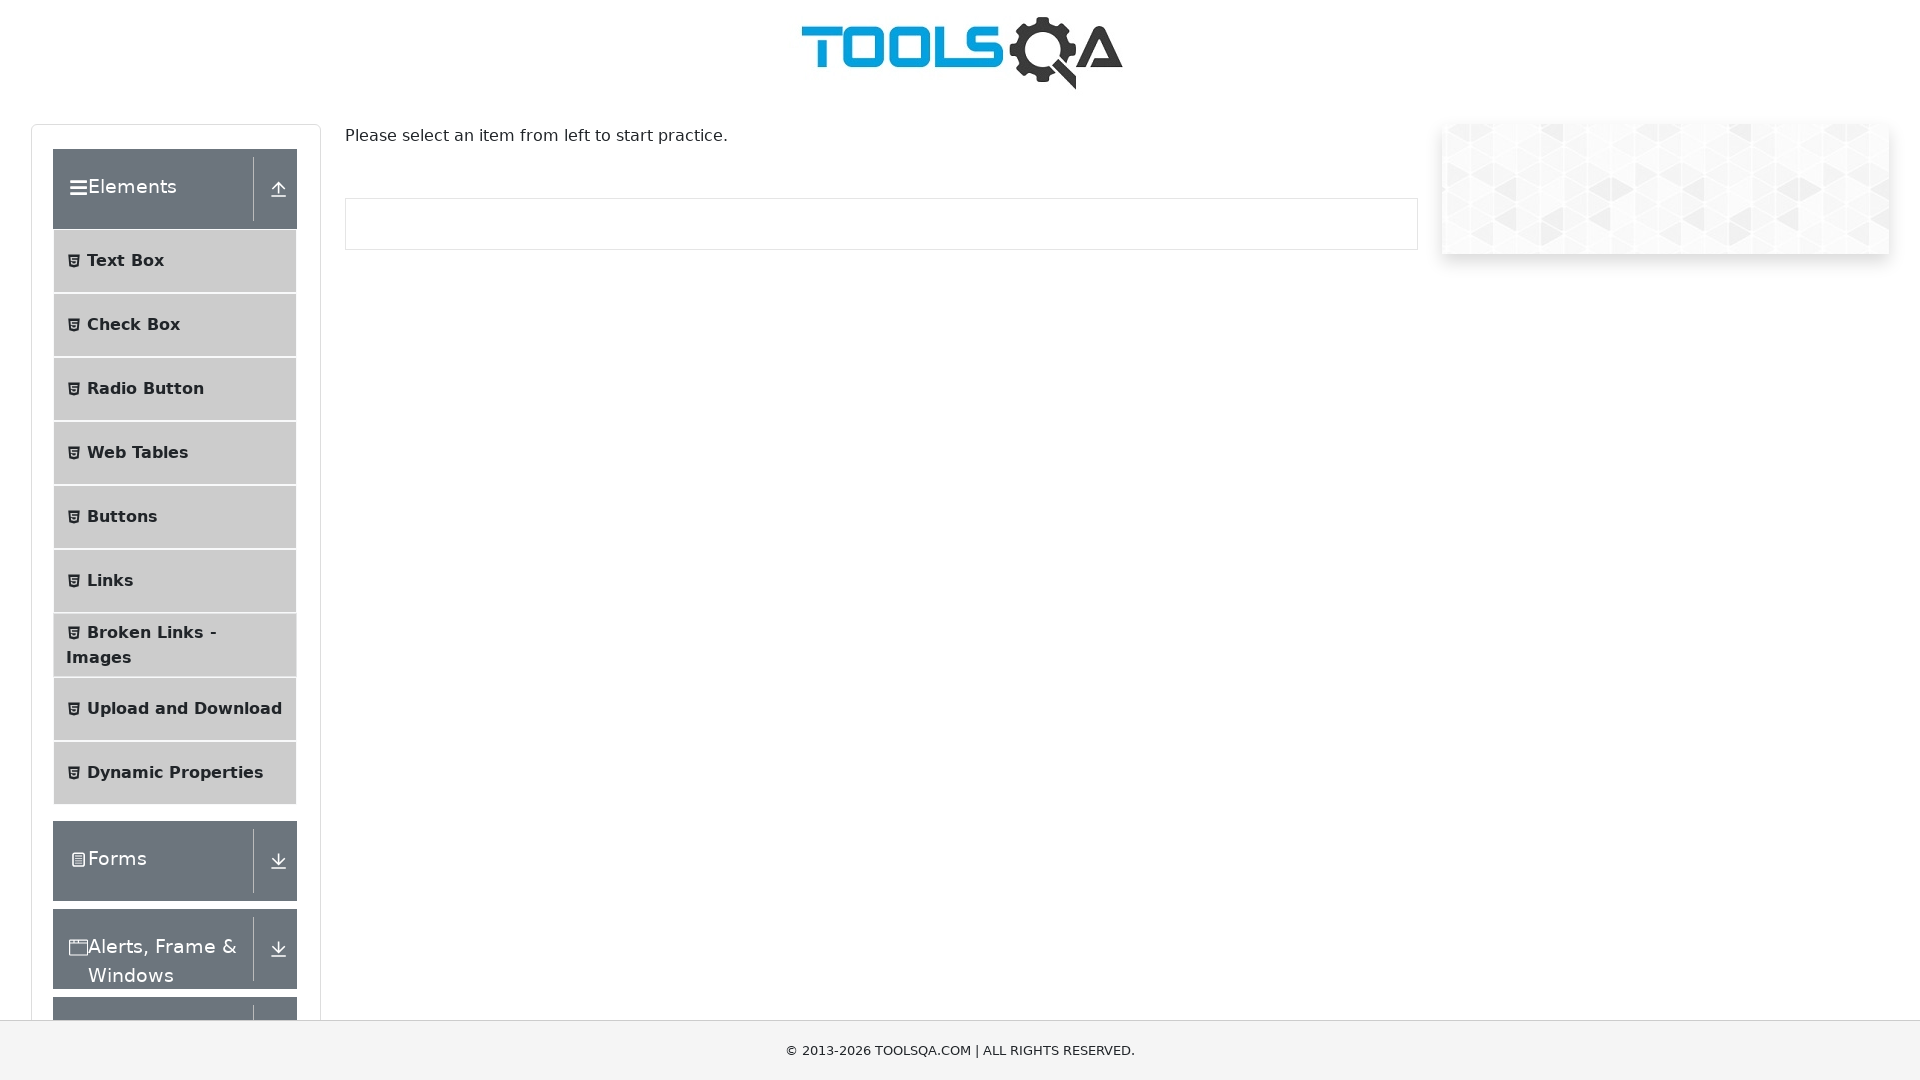

Verified page title after Elements card click
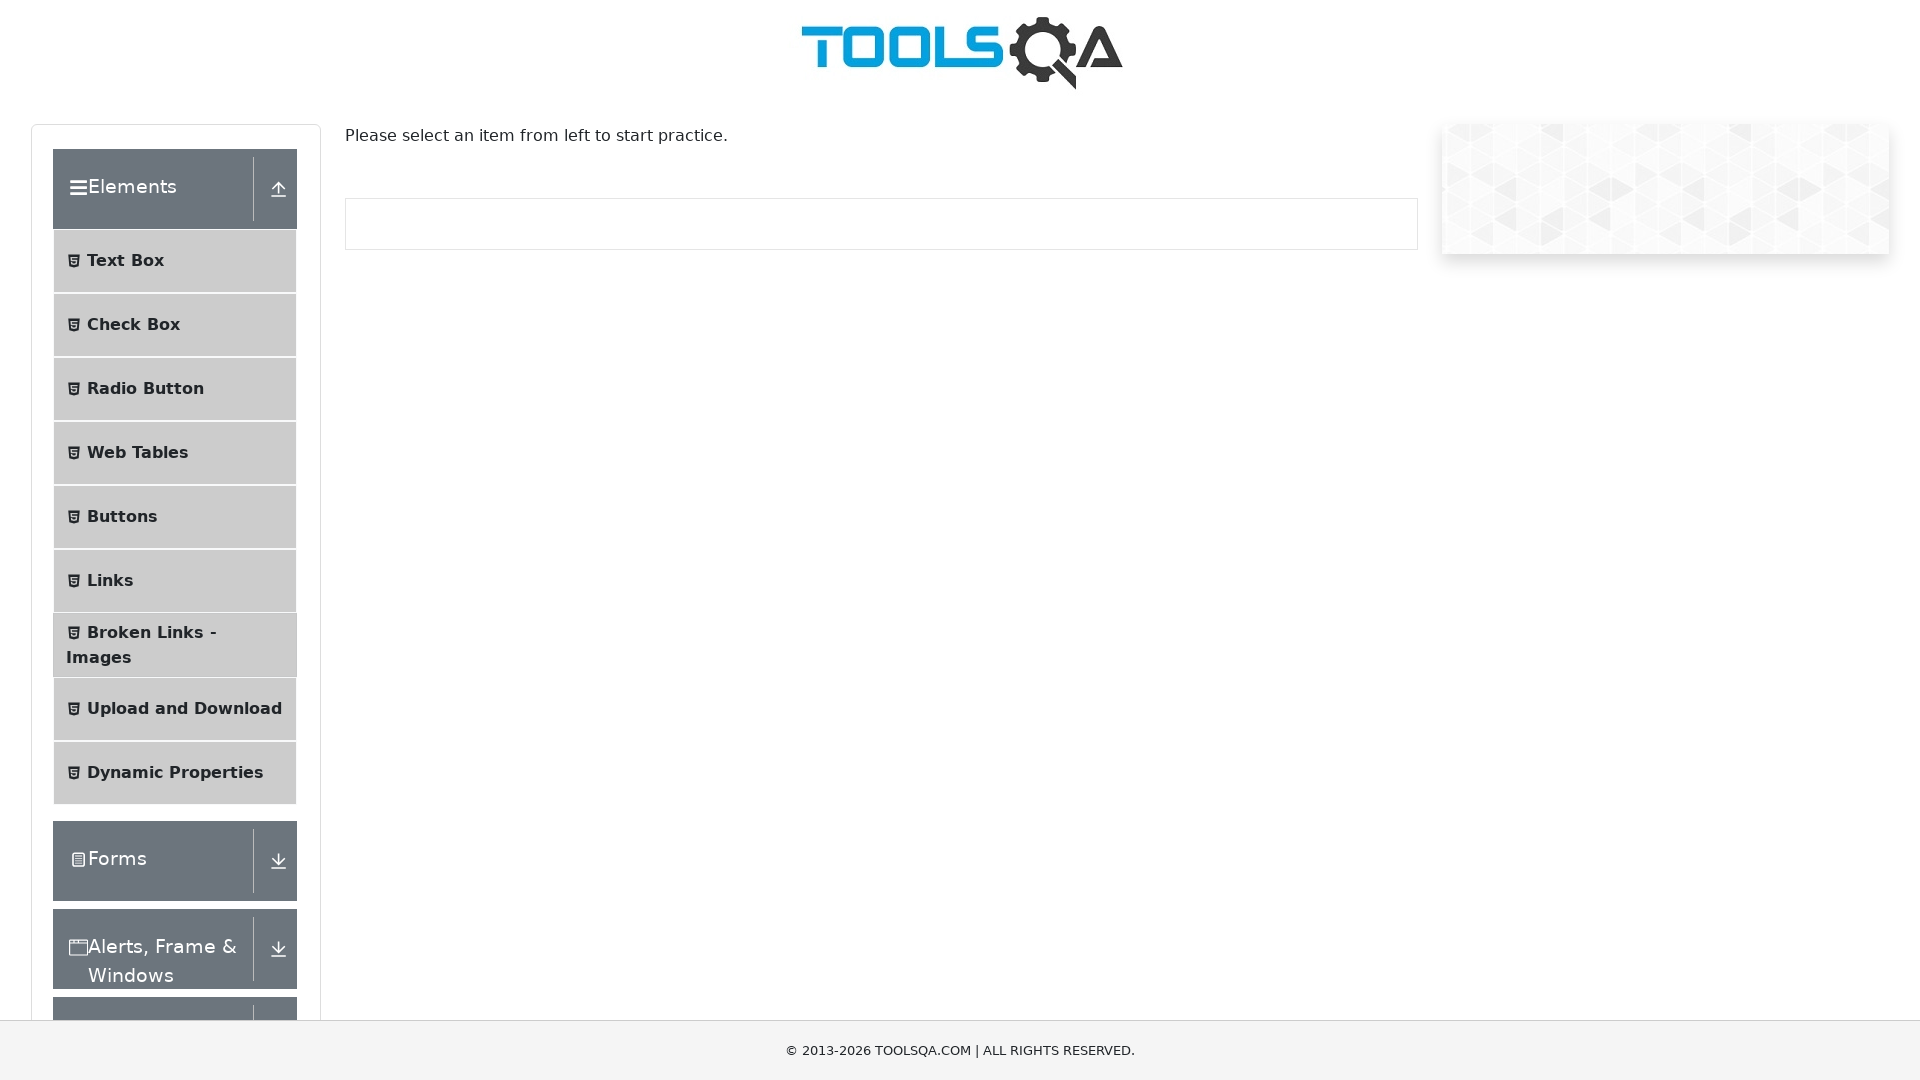

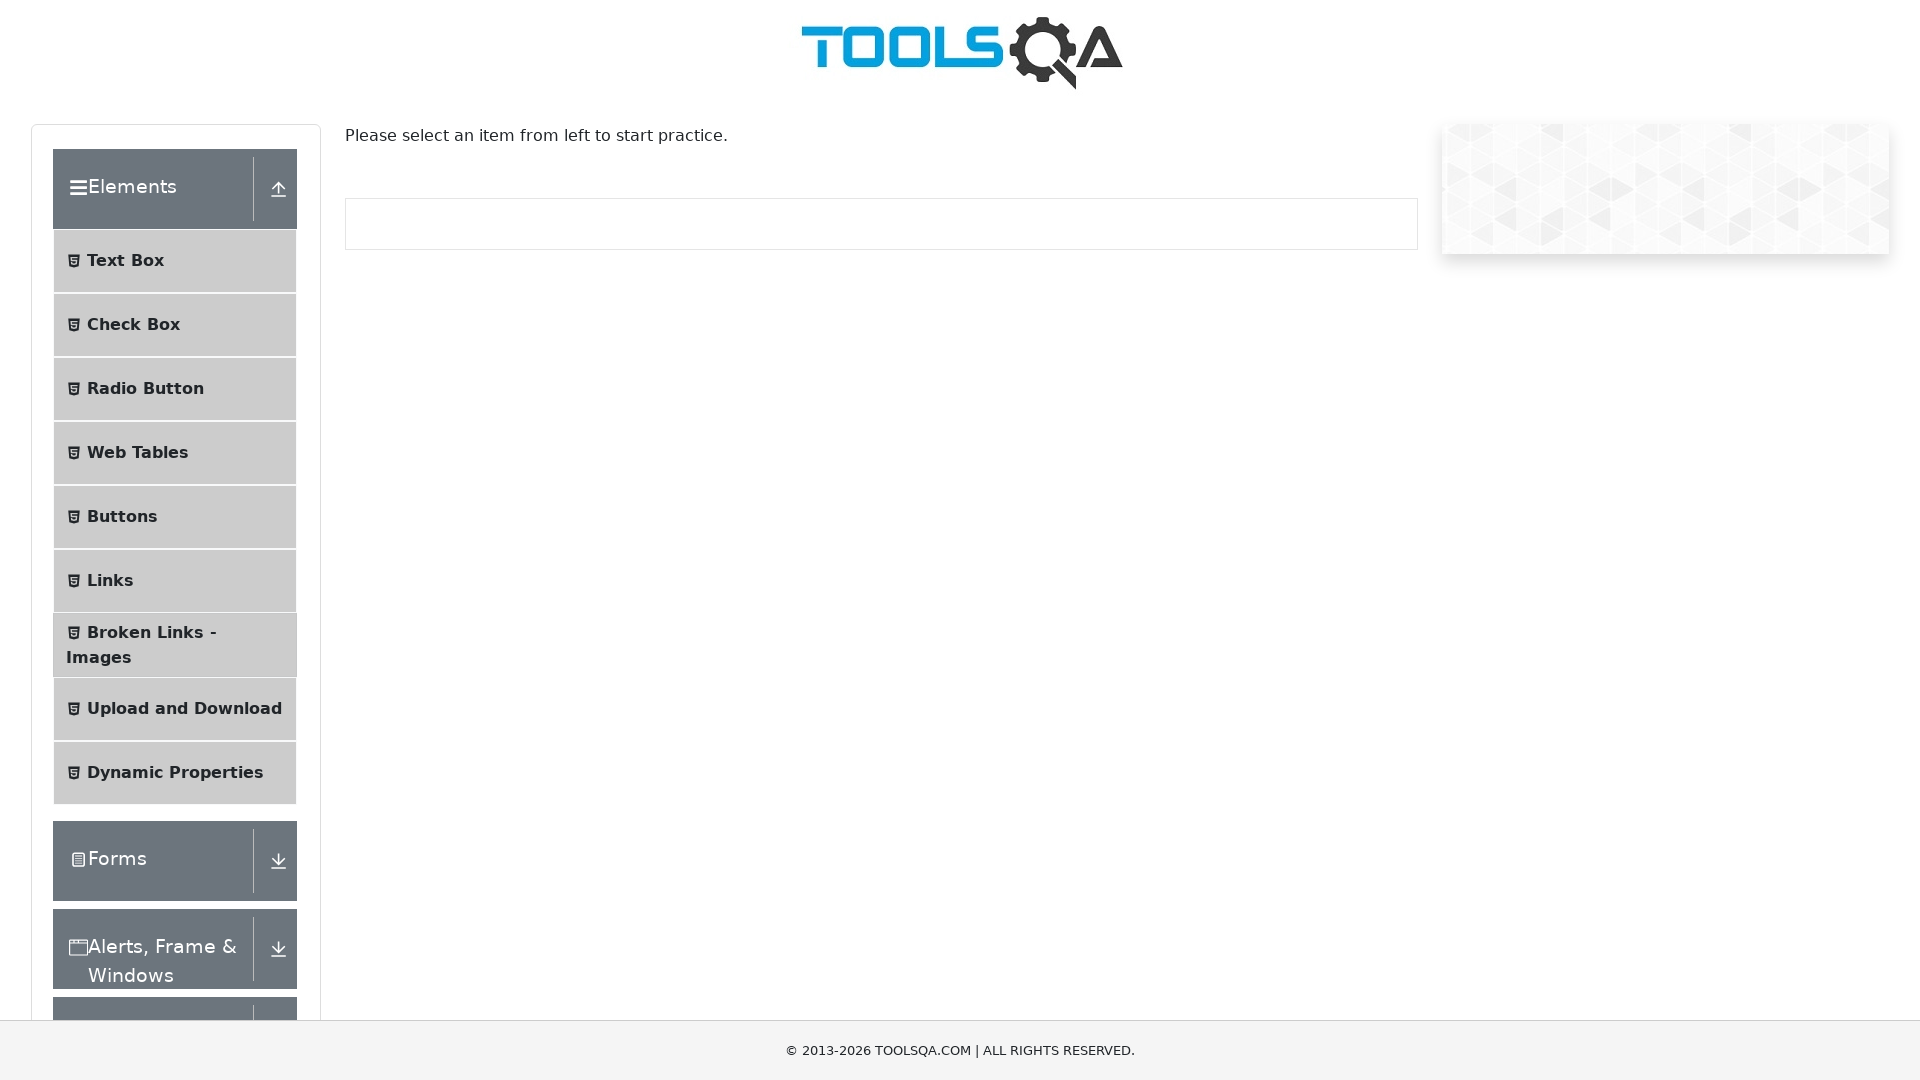